Navigates to a page, finds and clicks a link with a calculated text value, then fills out a form with personal information and submits it

Starting URL: http://suninjuly.github.io/find_link_text

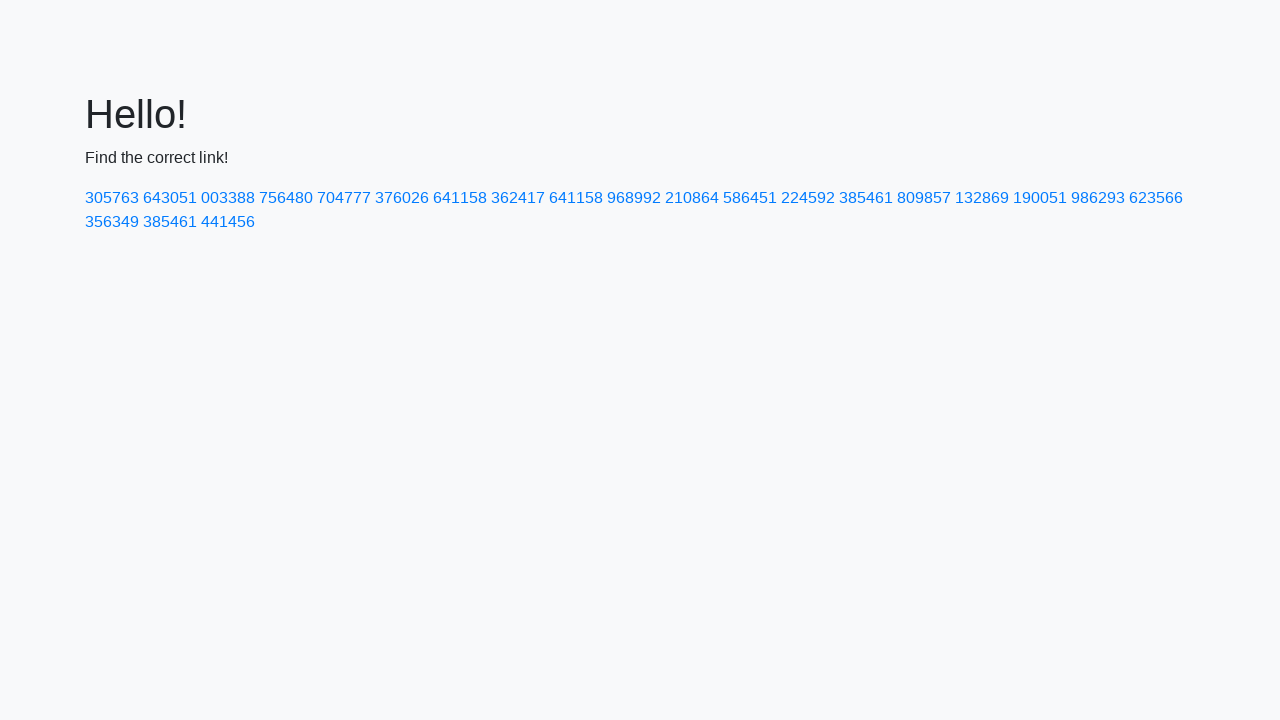

Calculated link text value: 224592
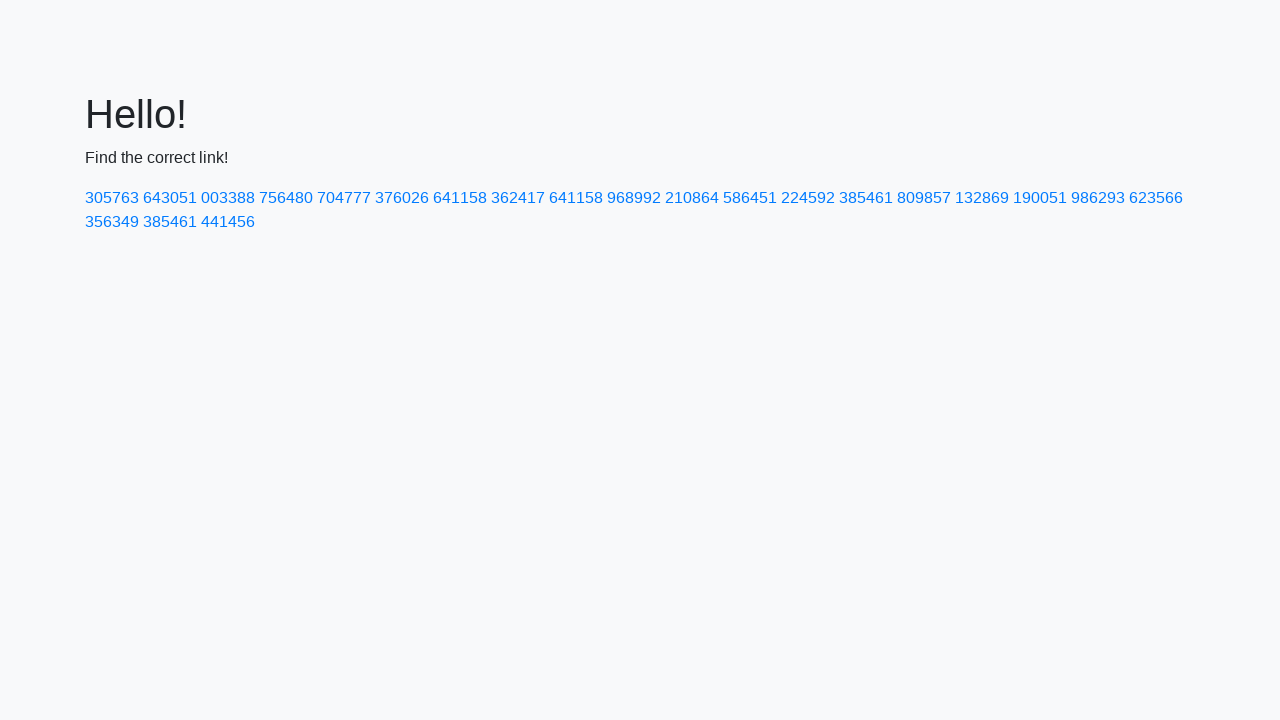

Clicked link with text '224592' at (808, 198) on a:has-text('224592')
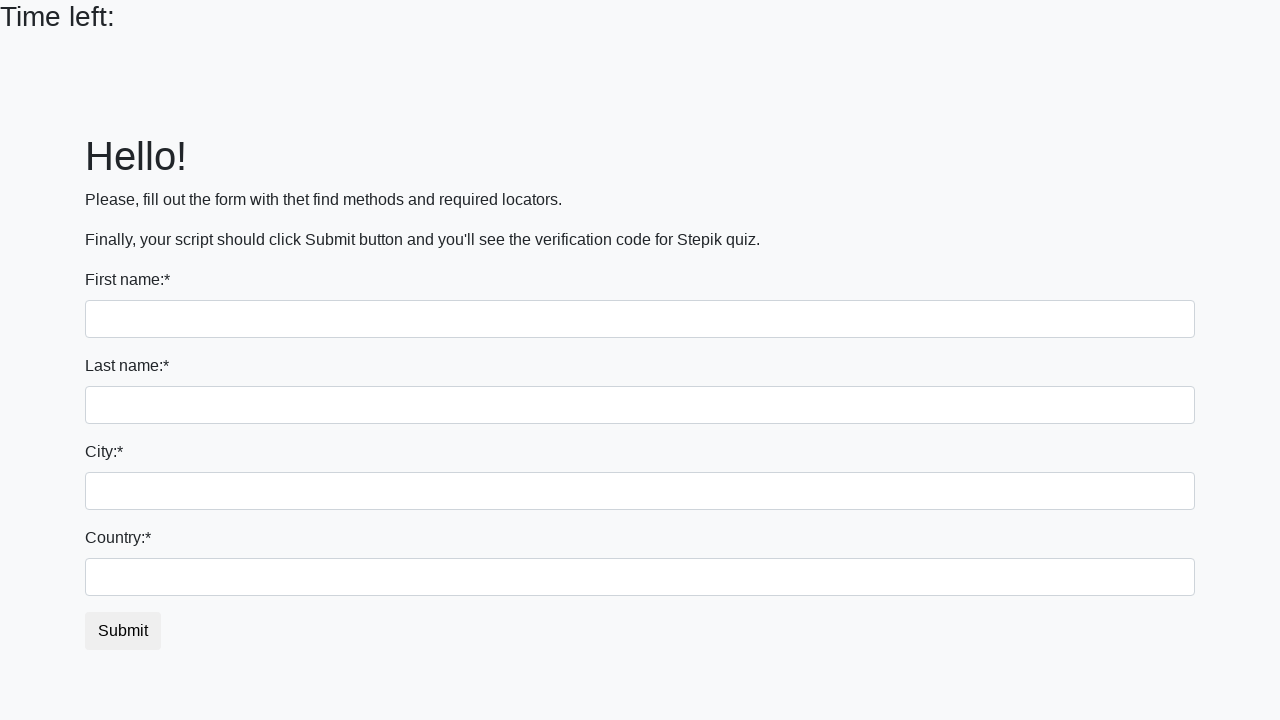

Filled first name field with 'Sanqn' on input[name='first_name']
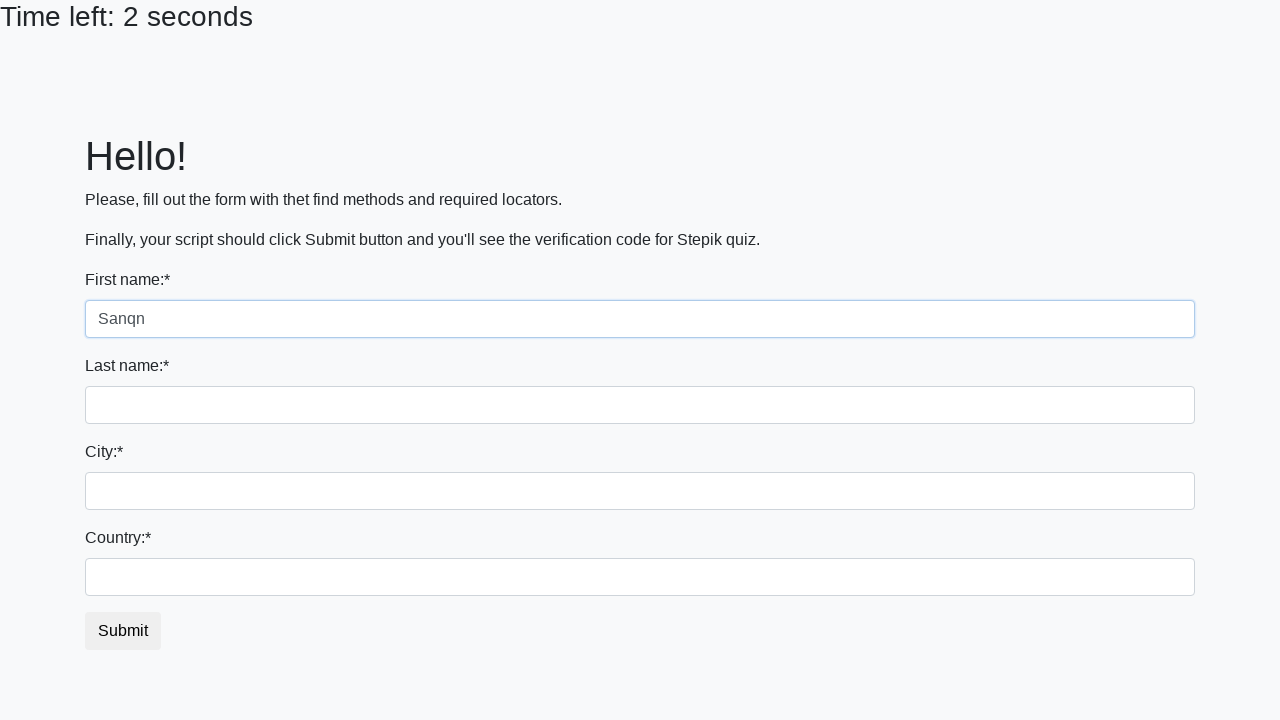

Filled last name field with 'Davinci' on input[name='last_name']
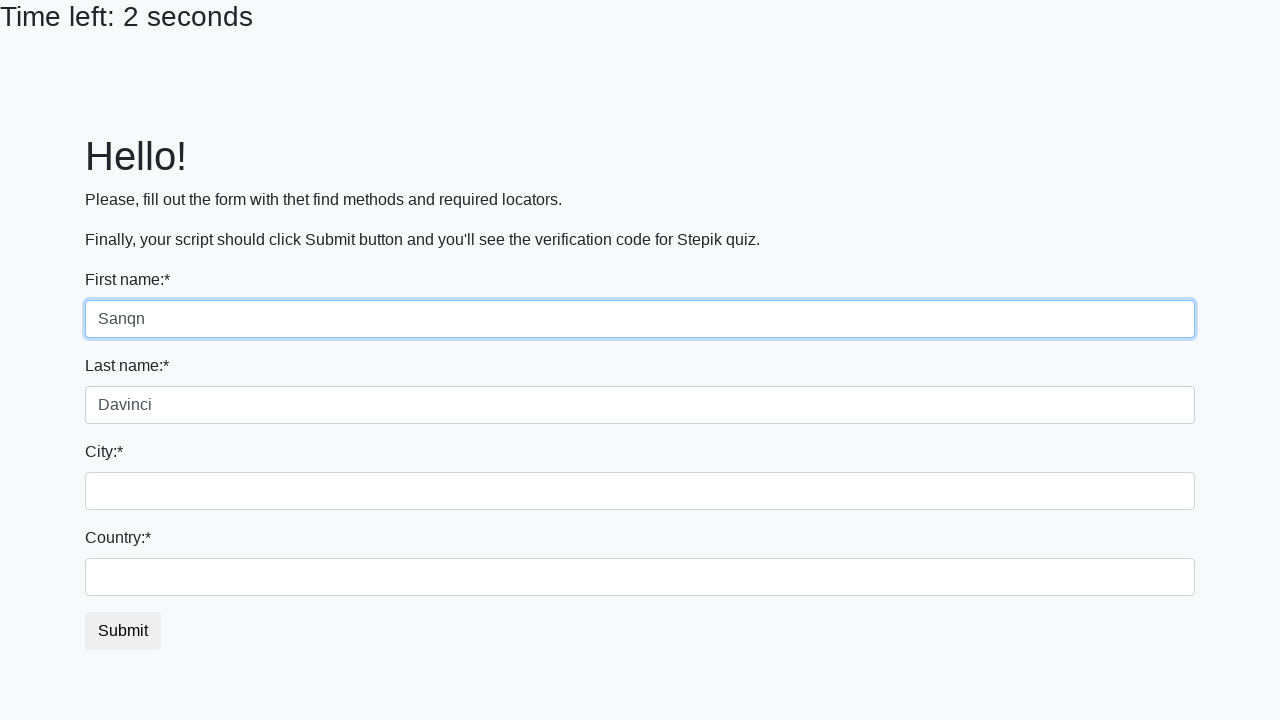

Filled city field with 'NY' on .city
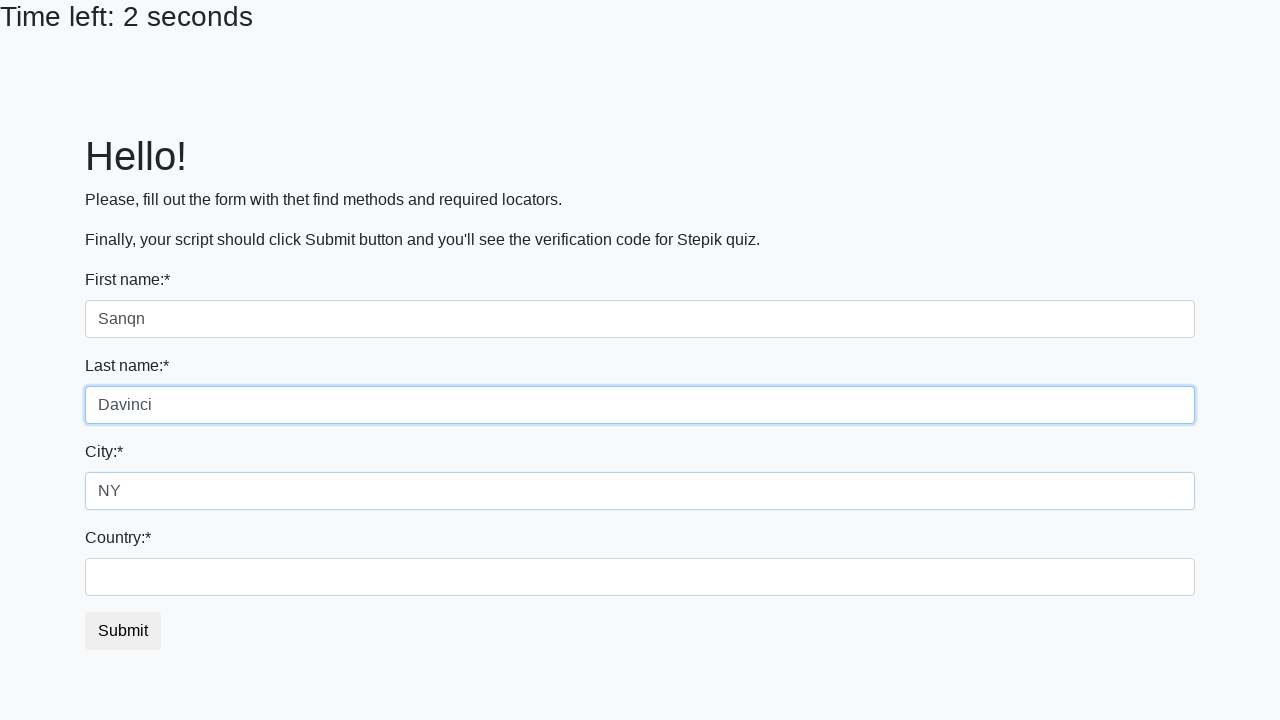

Filled country field with 'USA' on #country
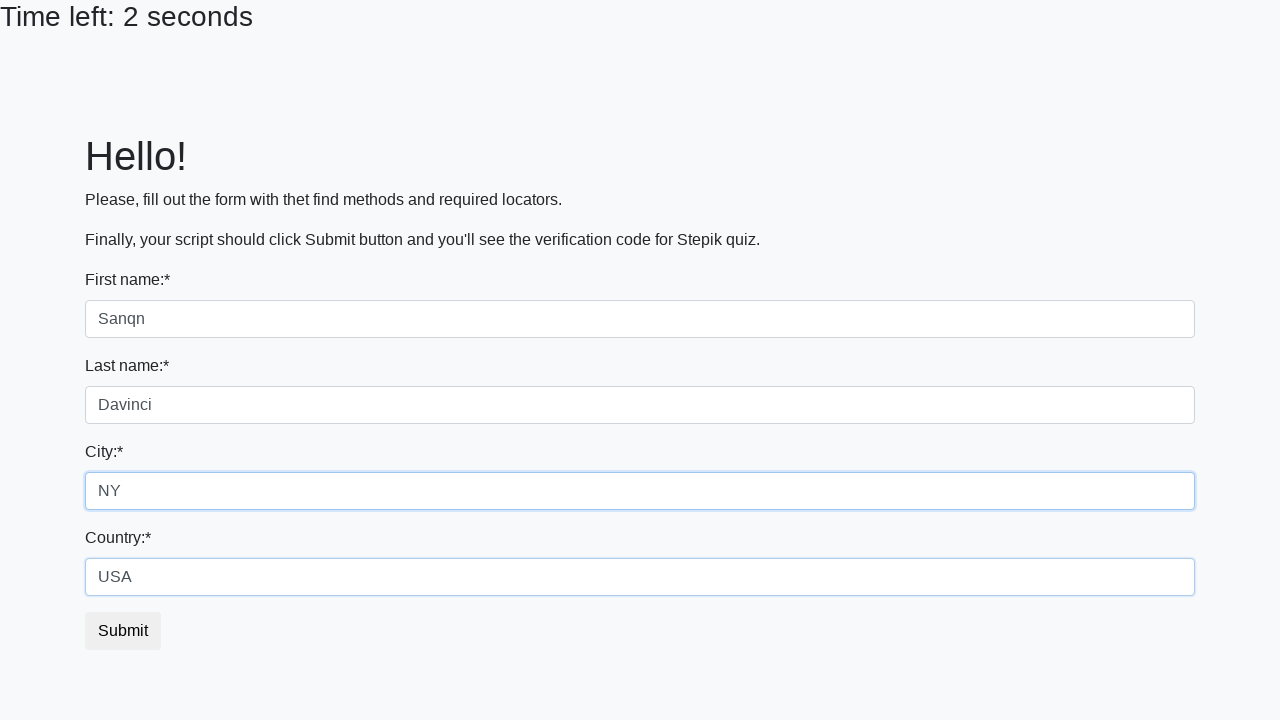

Clicked submit button to complete form submission at (123, 631) on .btn
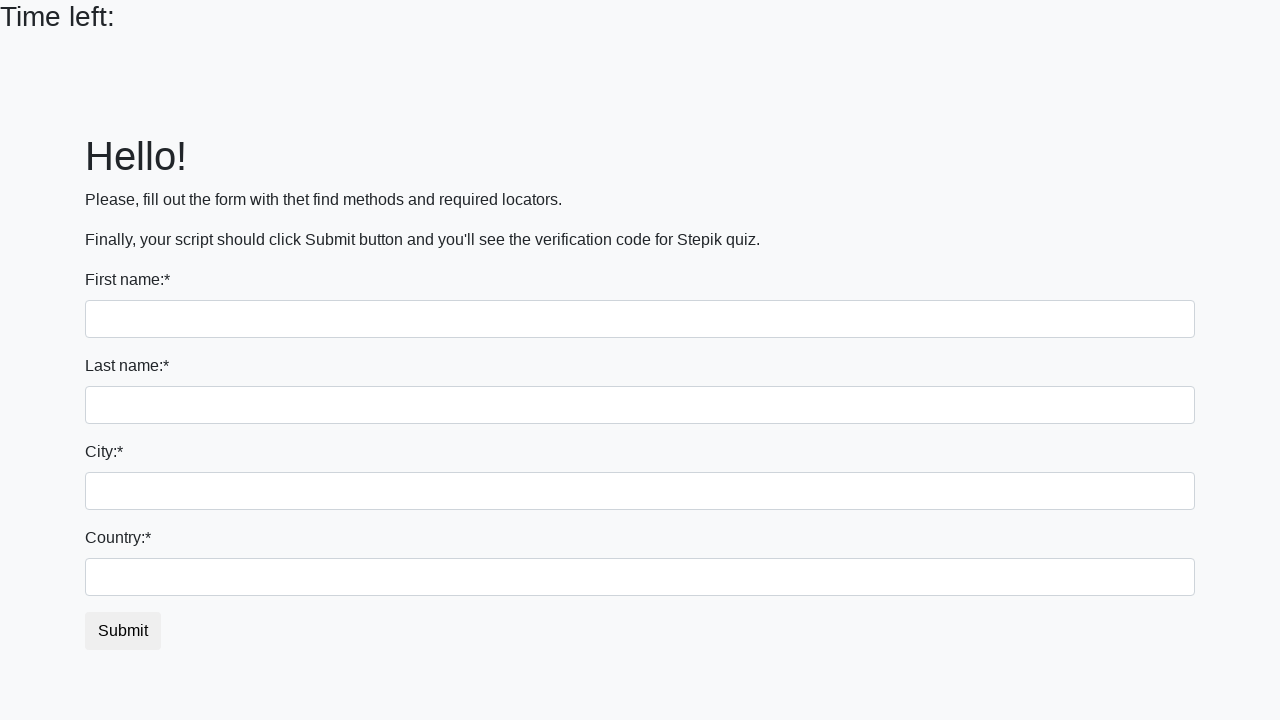

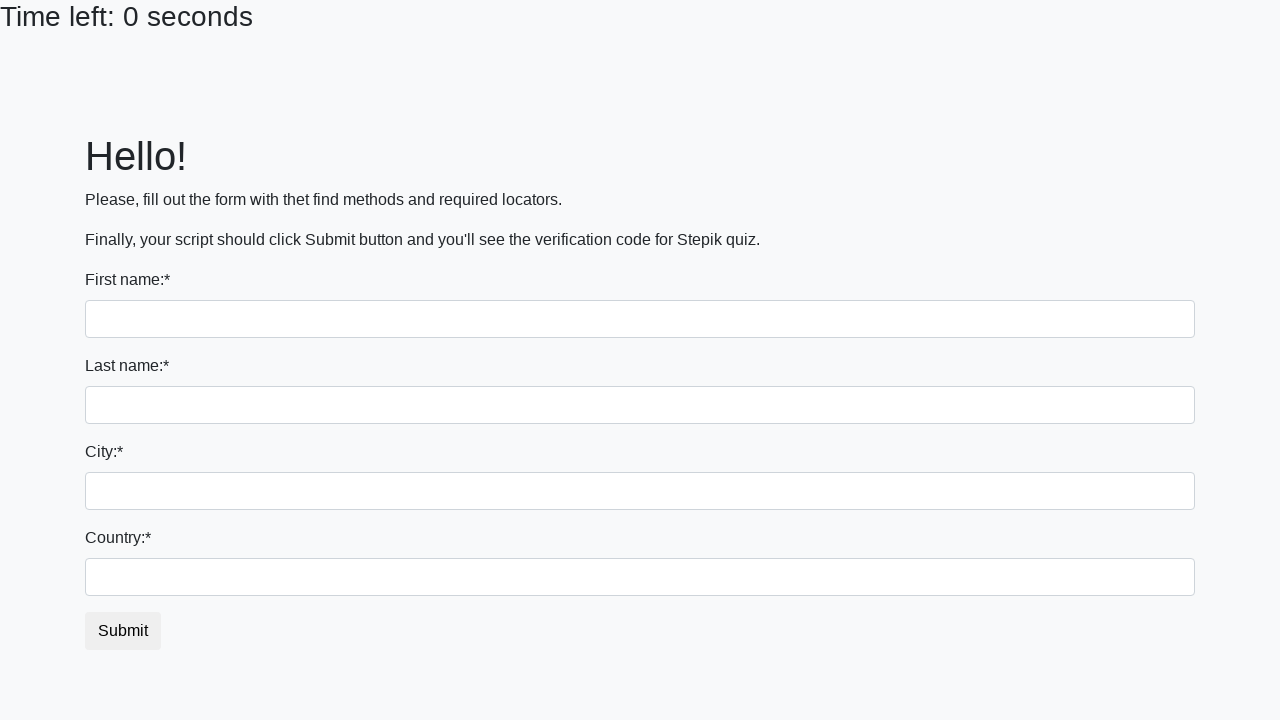